Navigates to the Demoblaze e-commerce demo site homepage and verifies it loads successfully.

Starting URL: https://www.demoblaze.com/

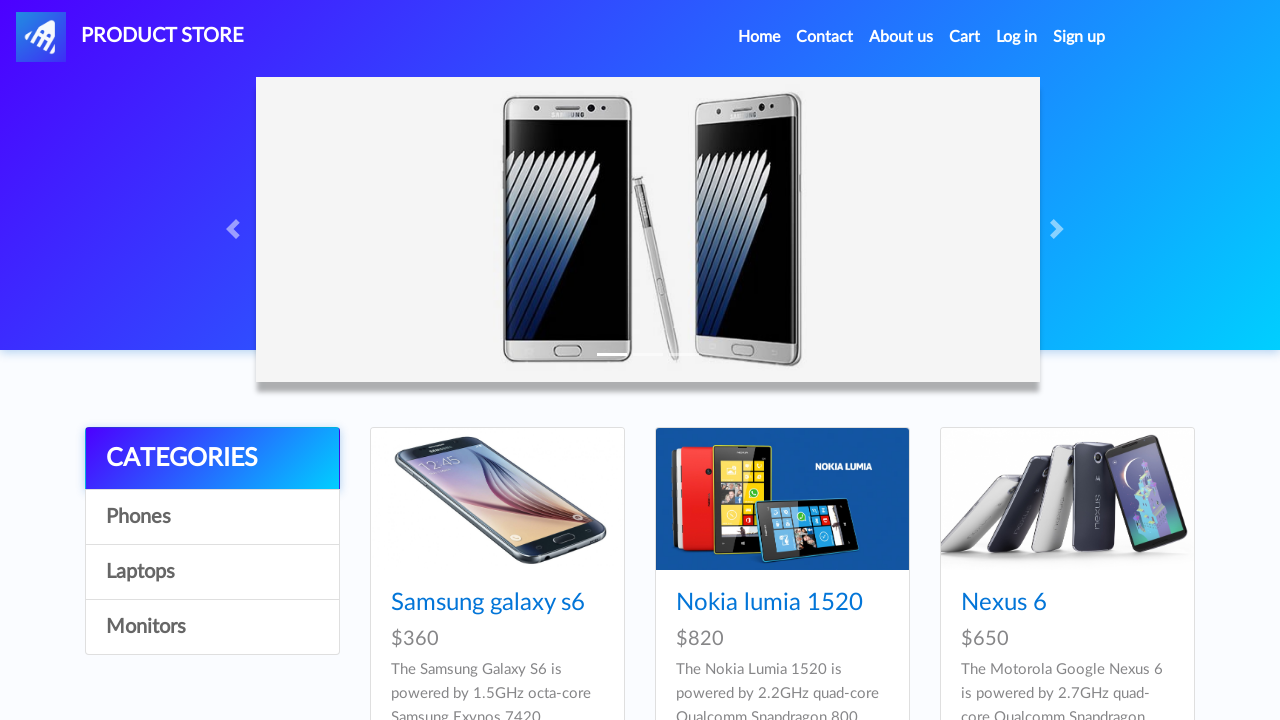

Waited for products container to load on Demoblaze homepage
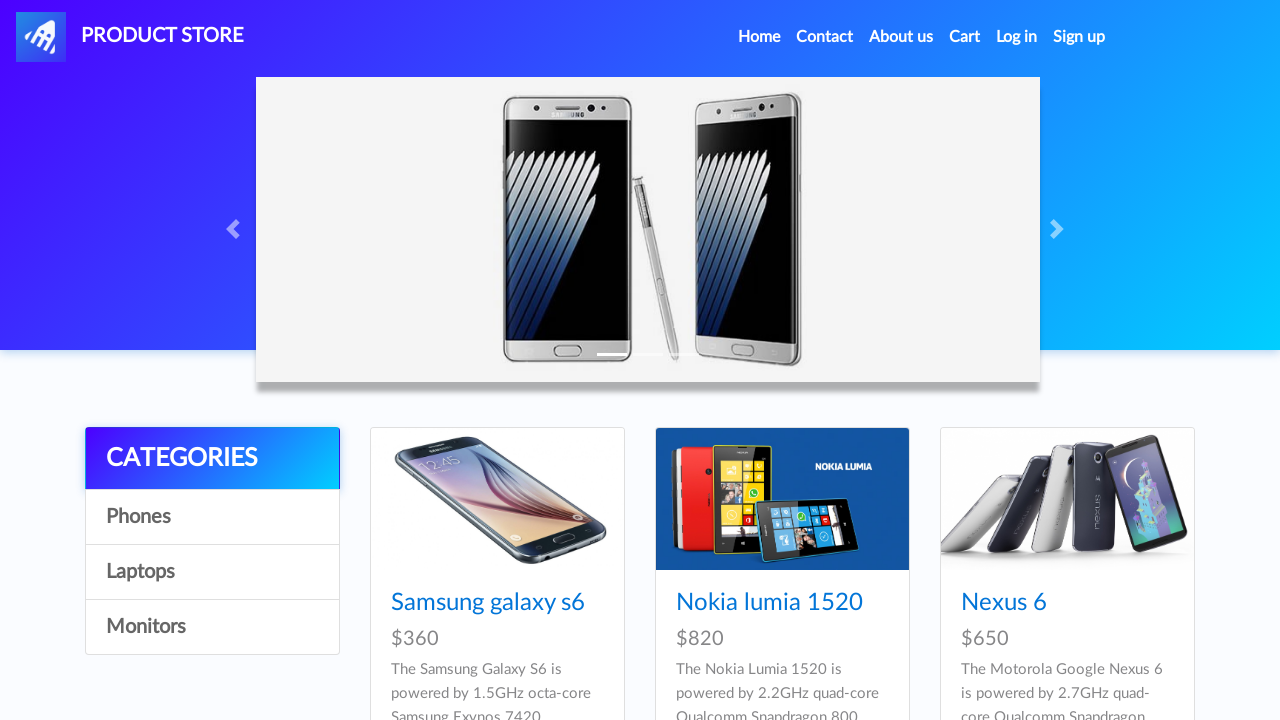

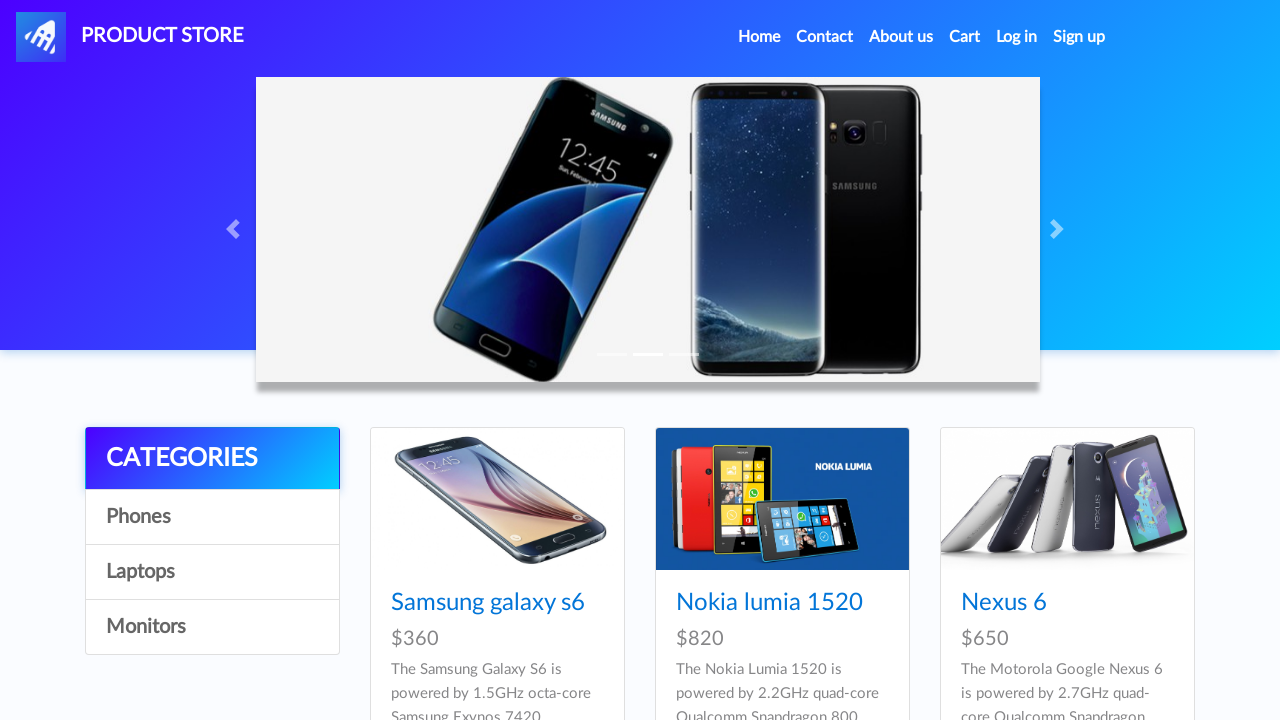